Tests Python.org search functionality by entering "pycon" as a search query and submitting the search form

Starting URL: http://www.python.org

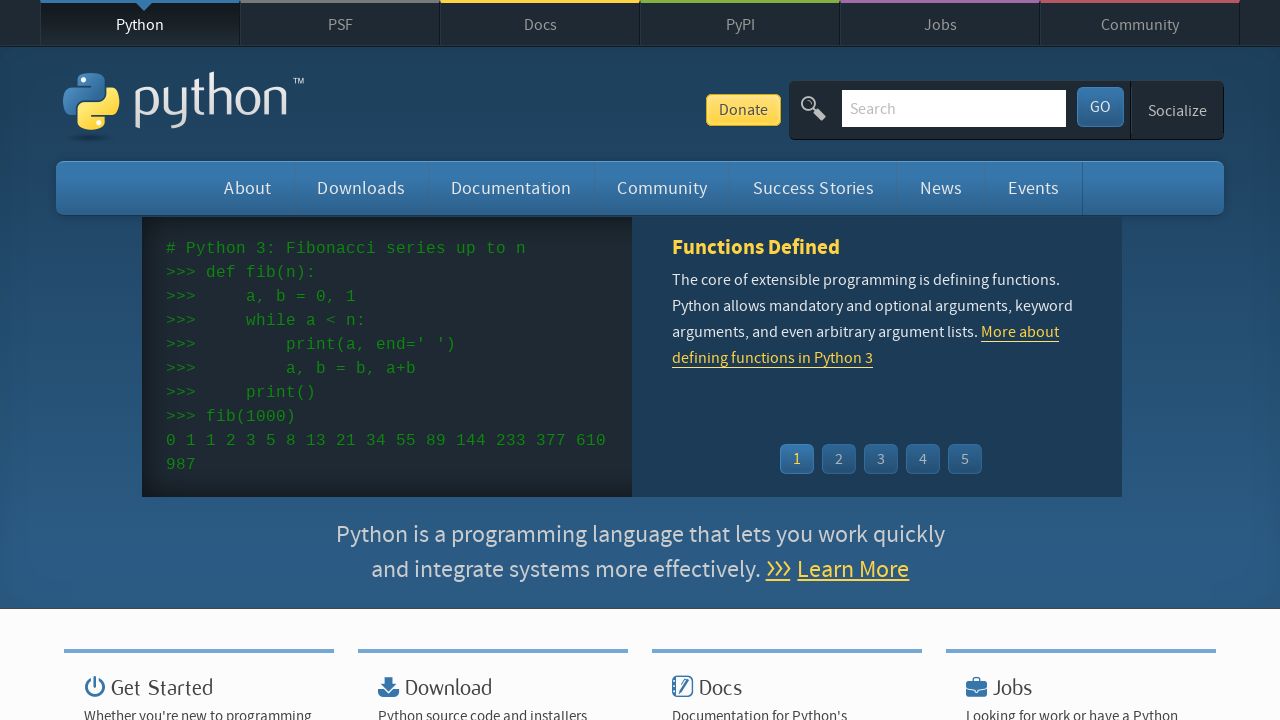

Located search input field with name='q'
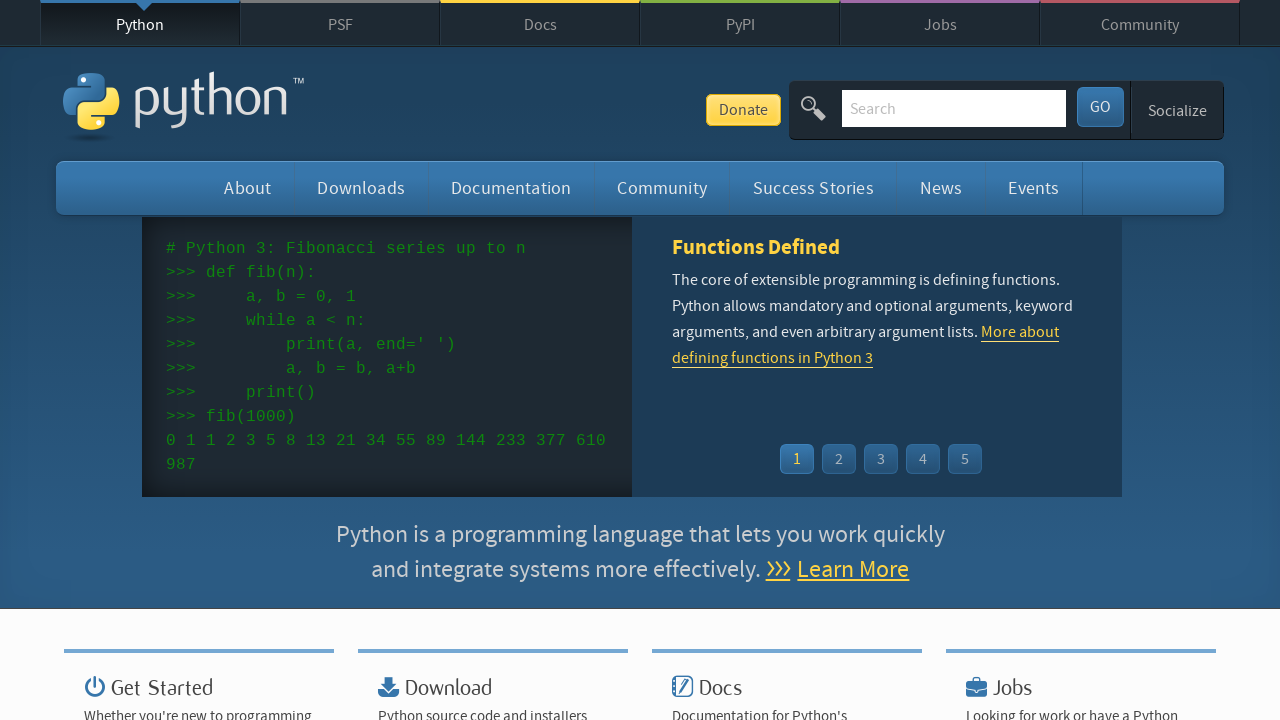

Cleared search input field on input[name='q']
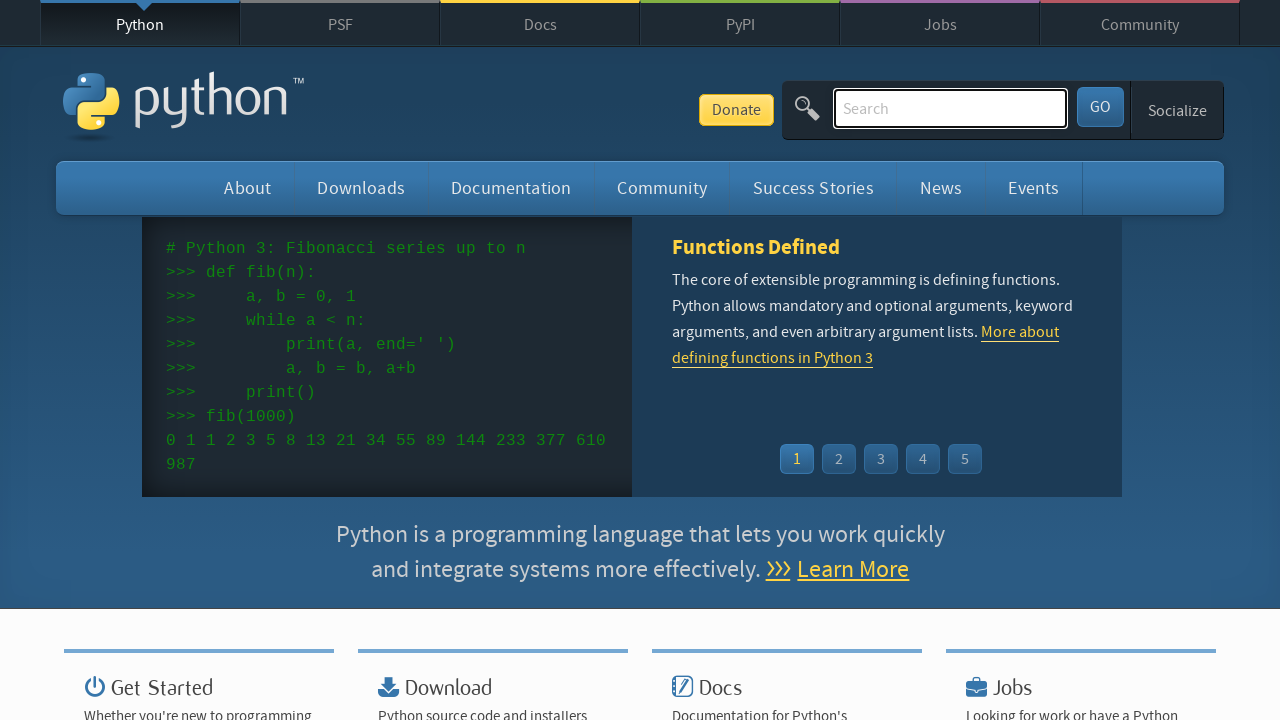

Filled search input field with 'pycon' on input[name='q']
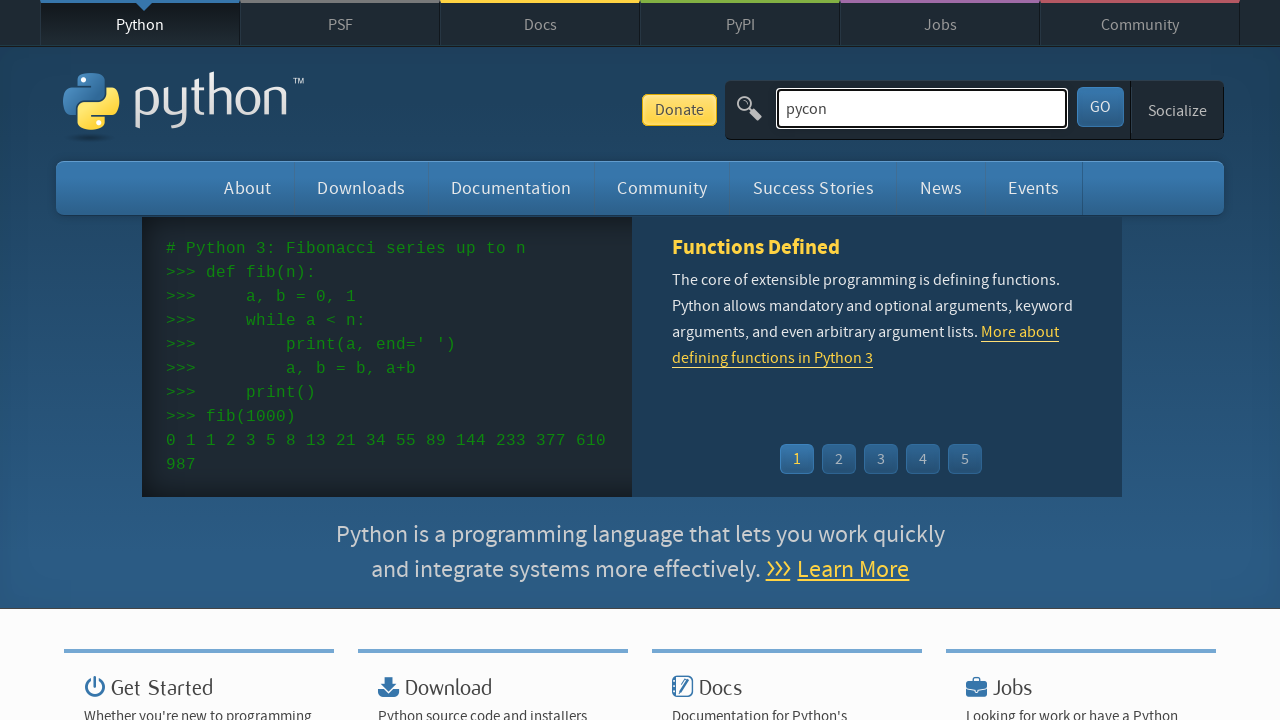

Pressed Enter to submit search query on input[name='q']
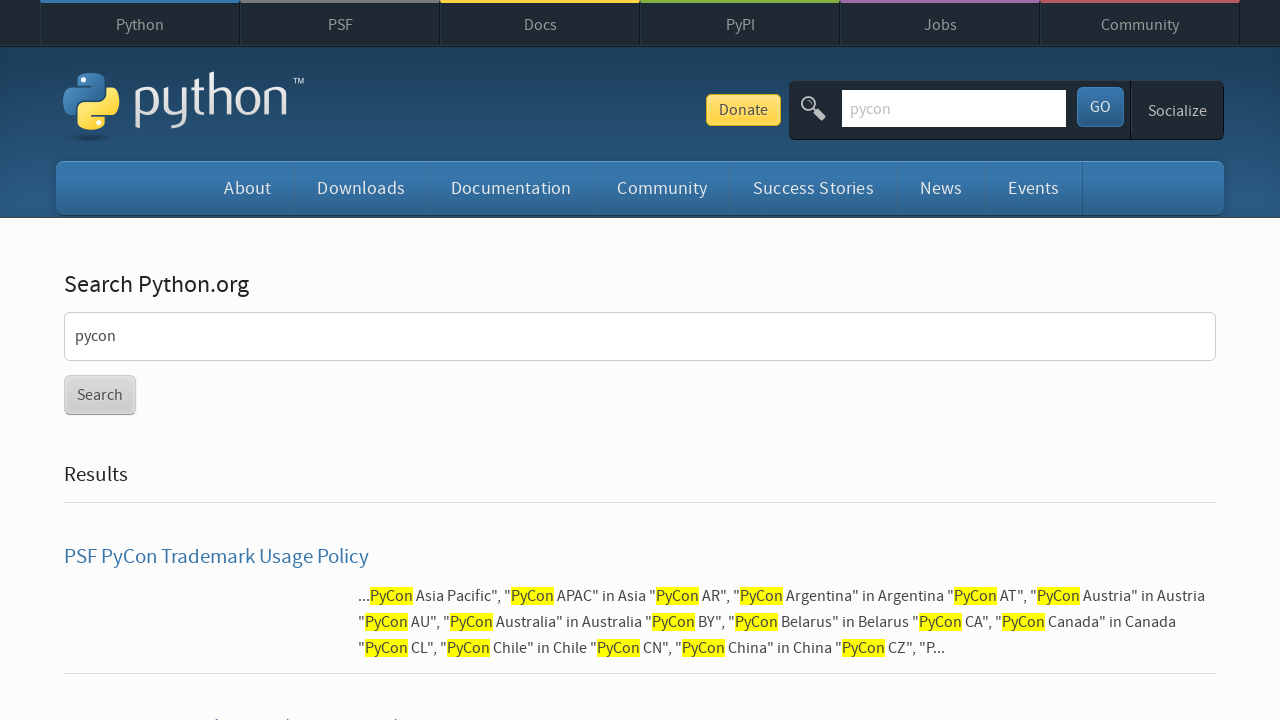

Waited for page to reach networkidle state
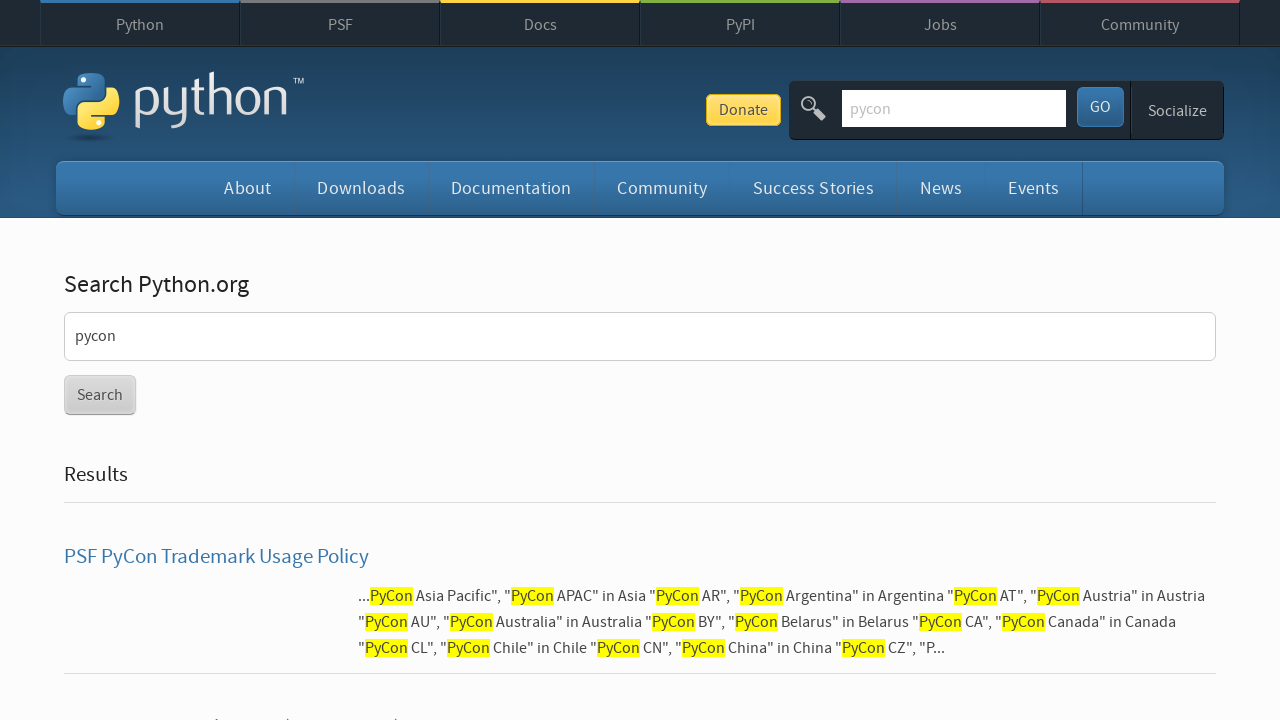

Verified that search results were found (no 'No results found.' message)
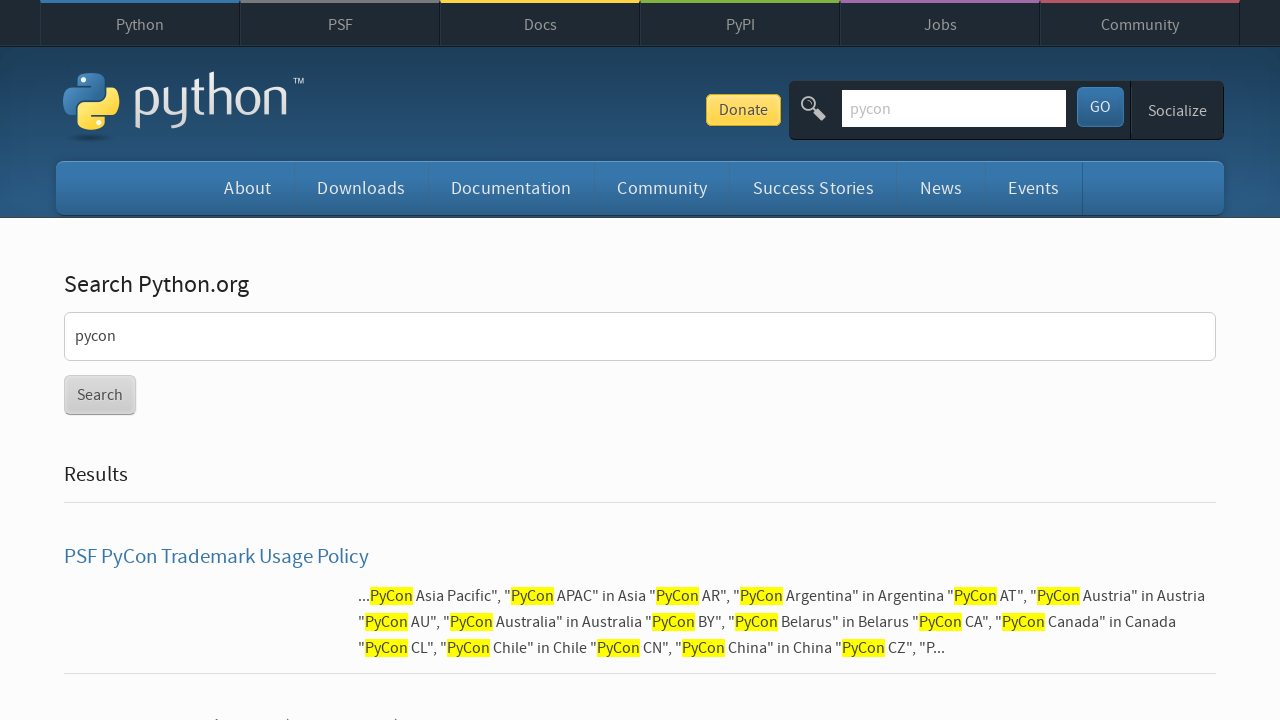

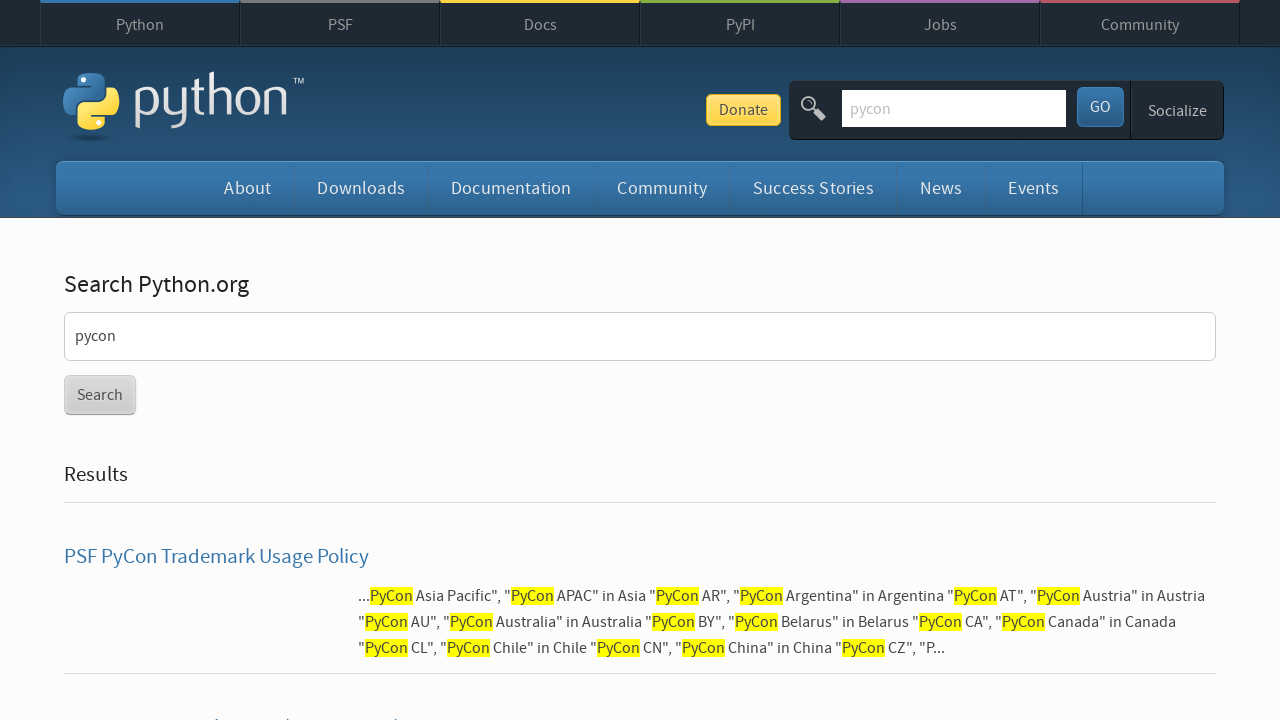